Tests drag and drop functionality on jQuery UI by navigating to the slider page, clicking on the Draggable demo link, switching to the demo iframe, and dragging an element vertically.

Starting URL: https://jqueryui.com/slider/

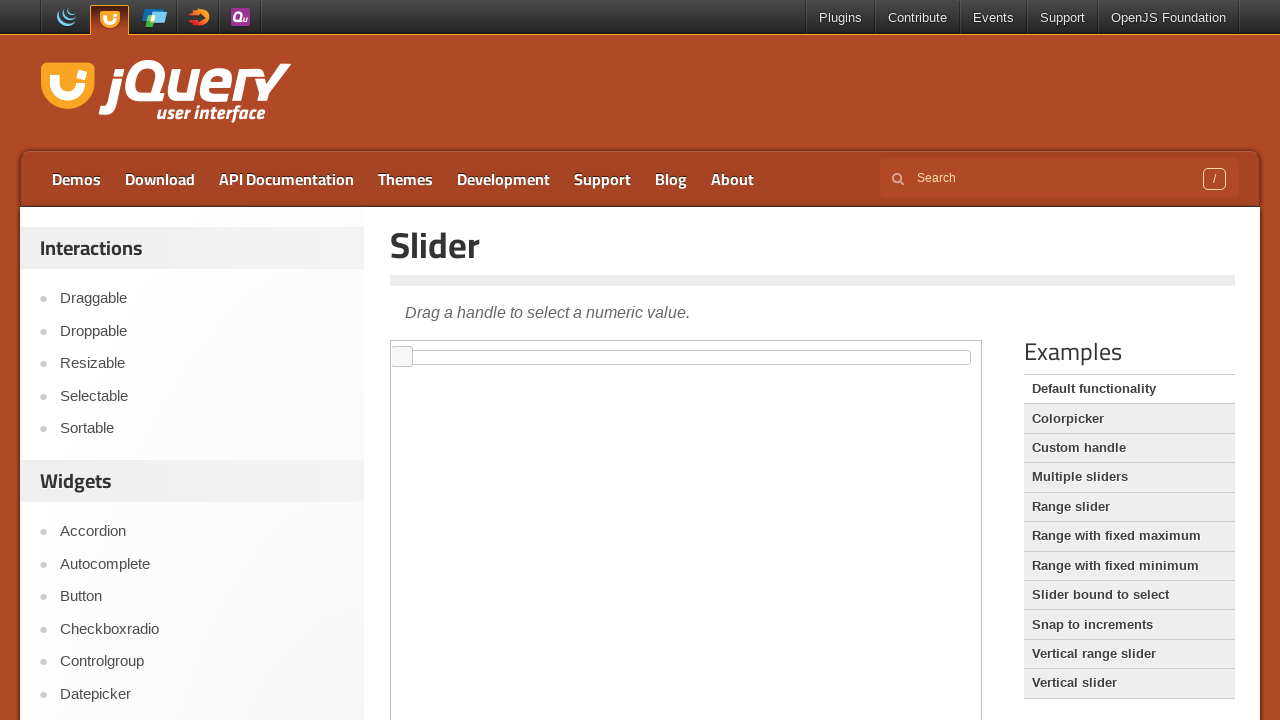

Clicked on the Draggable link in the navigation at (202, 299) on a:text('Draggable')
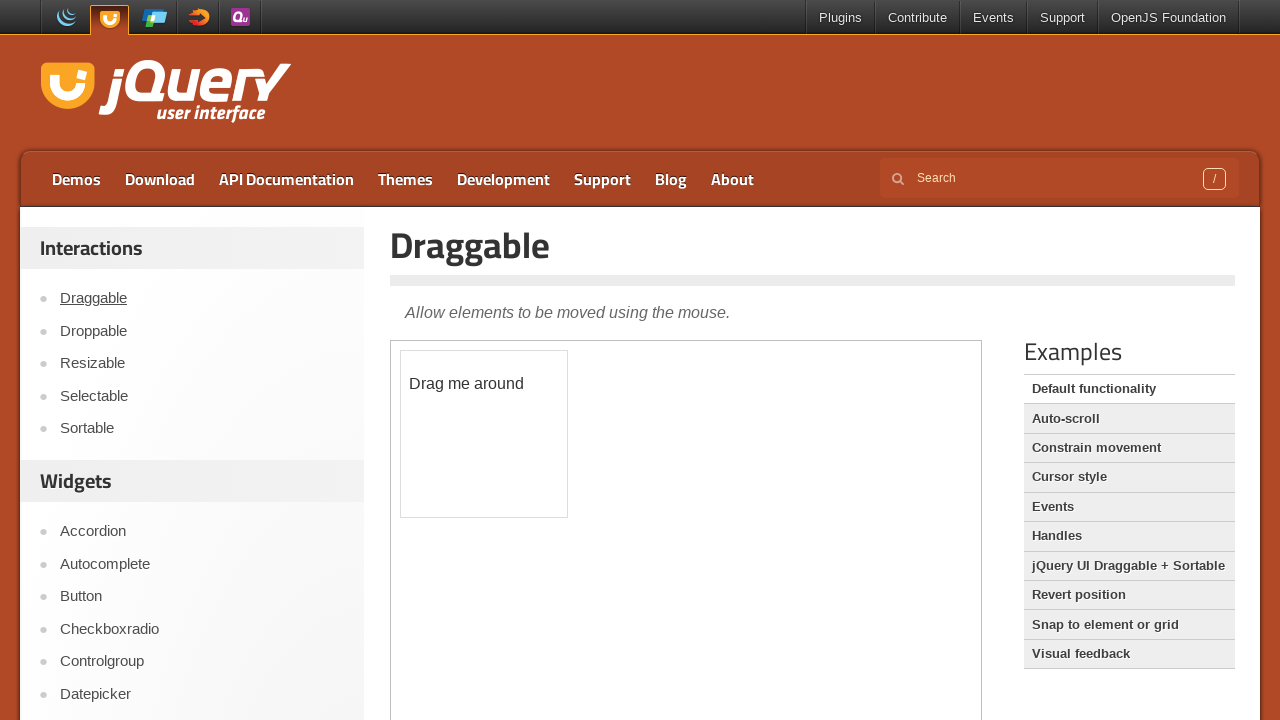

Located the demo iframe
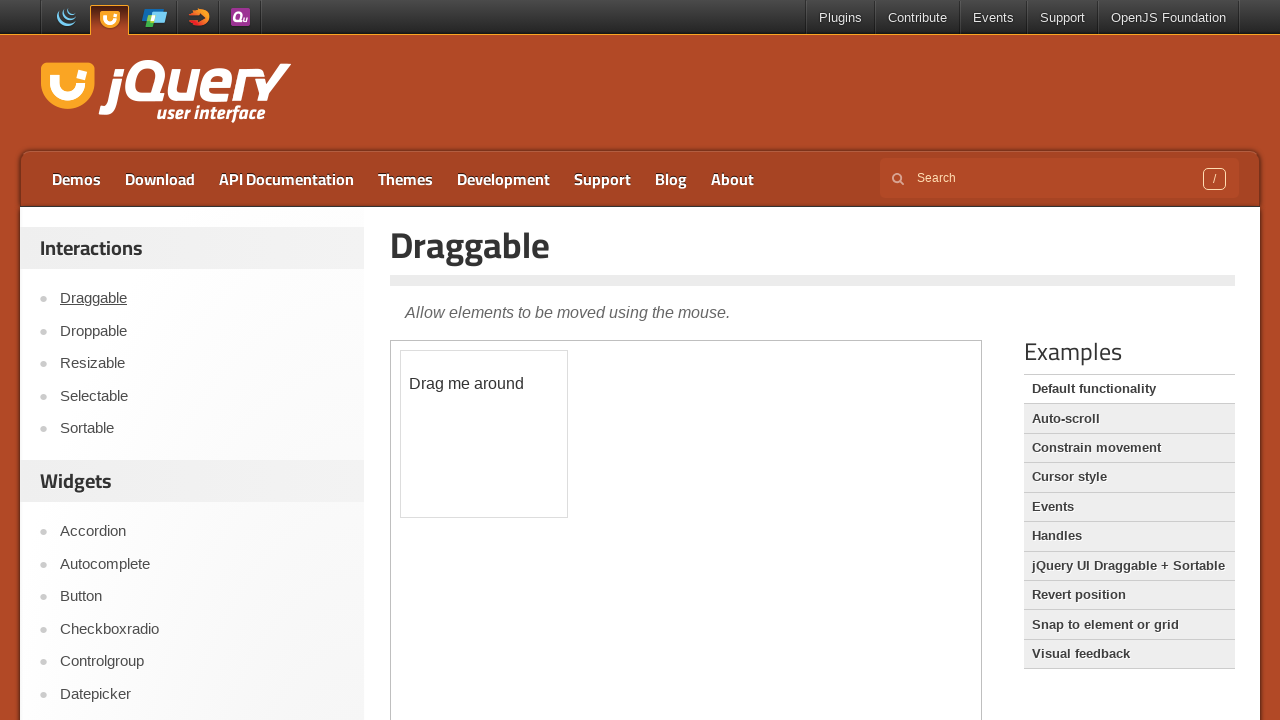

Located the draggable element
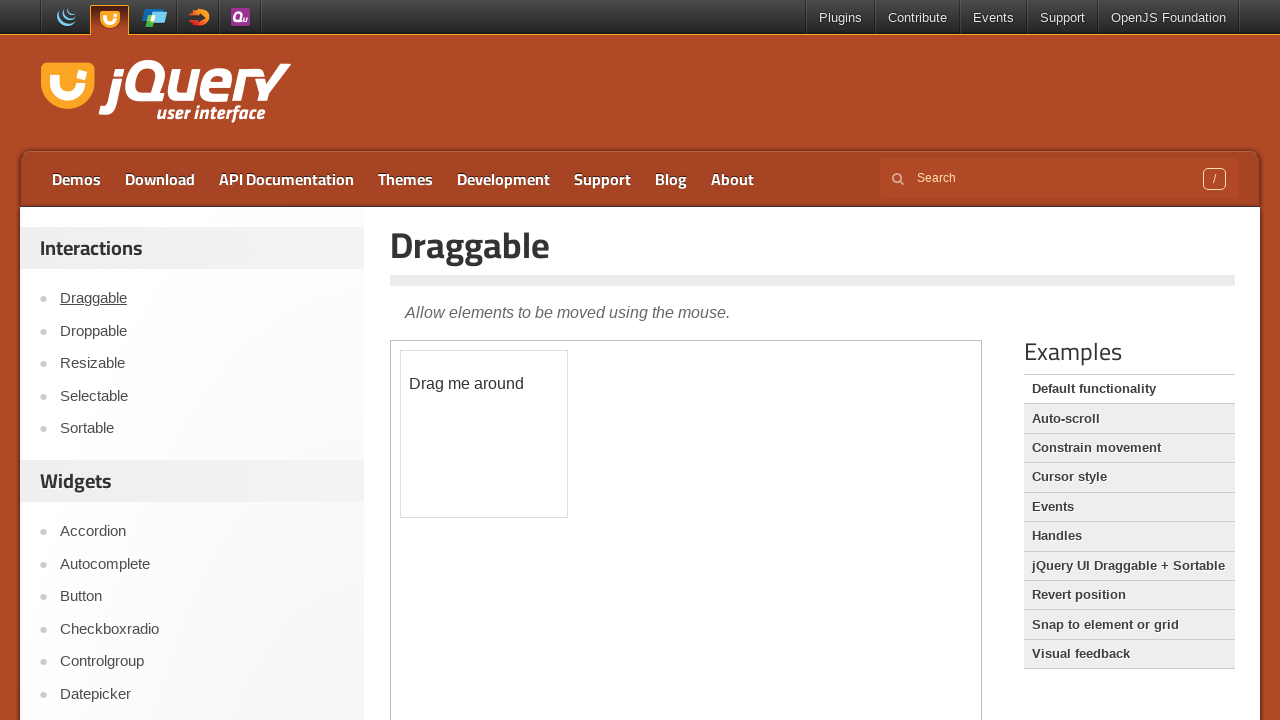

Draggable element is now visible
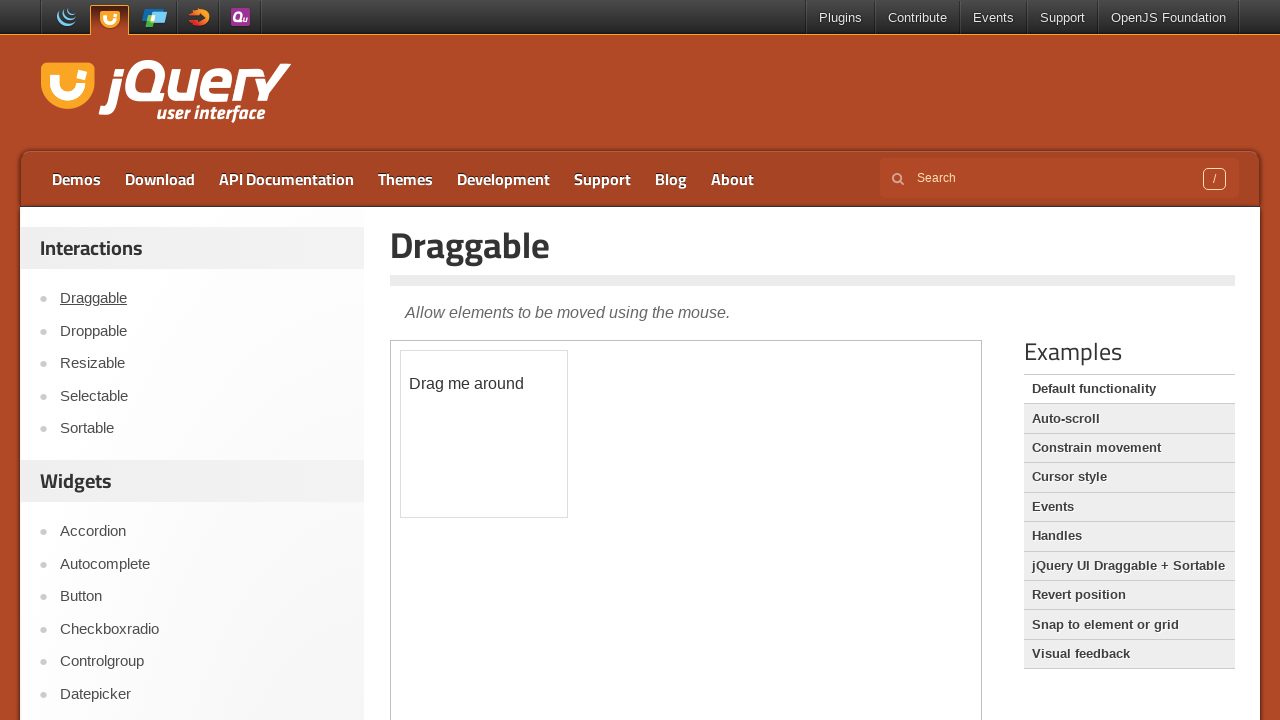

Retrieved bounding box of draggable element
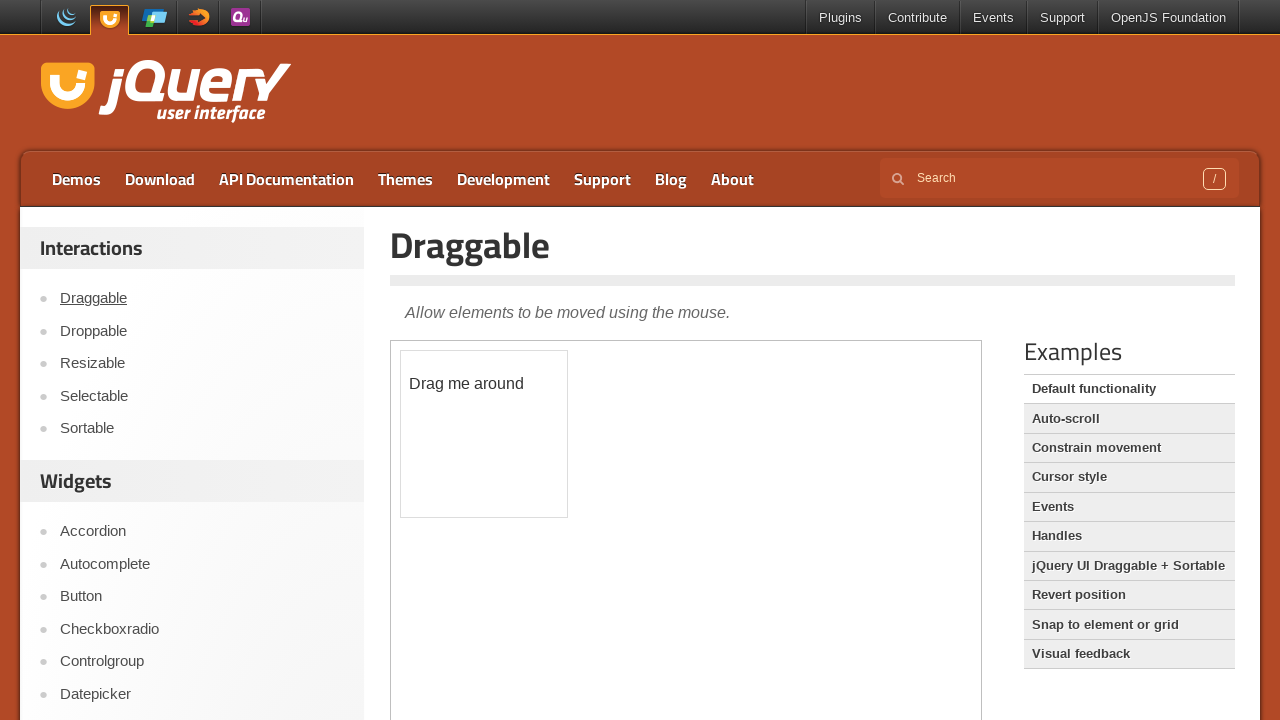

Dragged the draggable element vertically downward by 50 pixels at (485, 485)
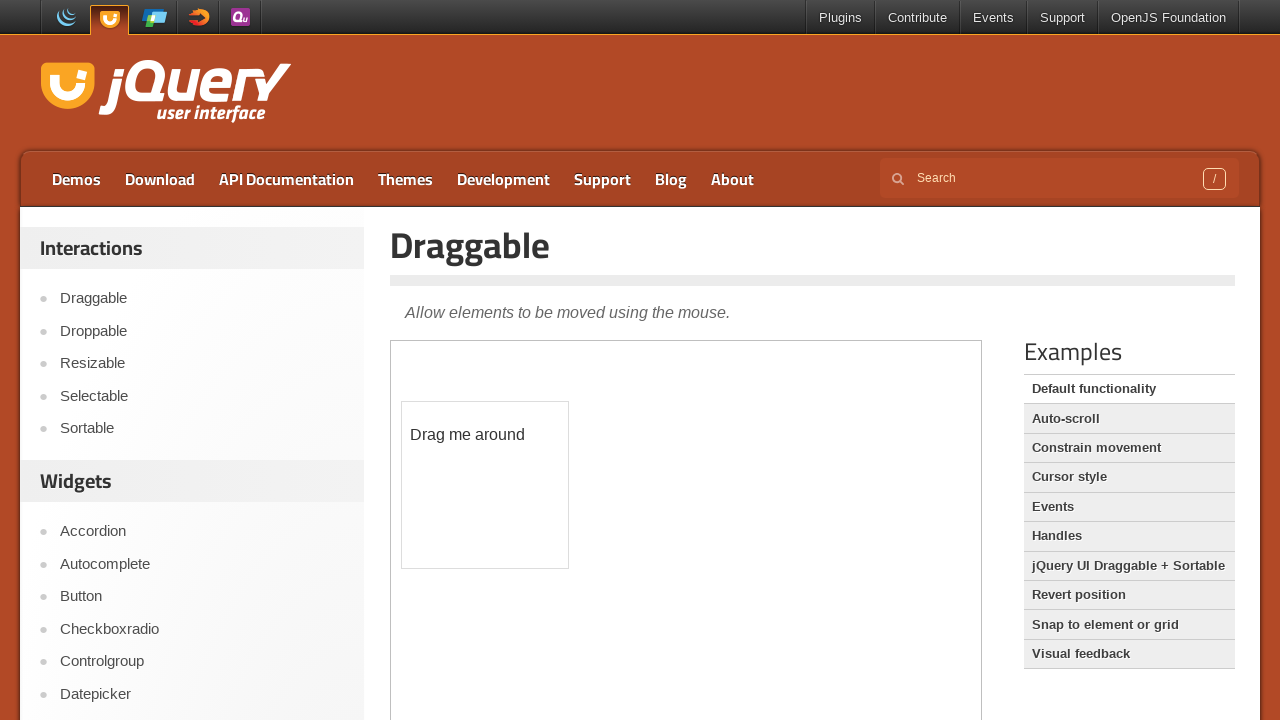

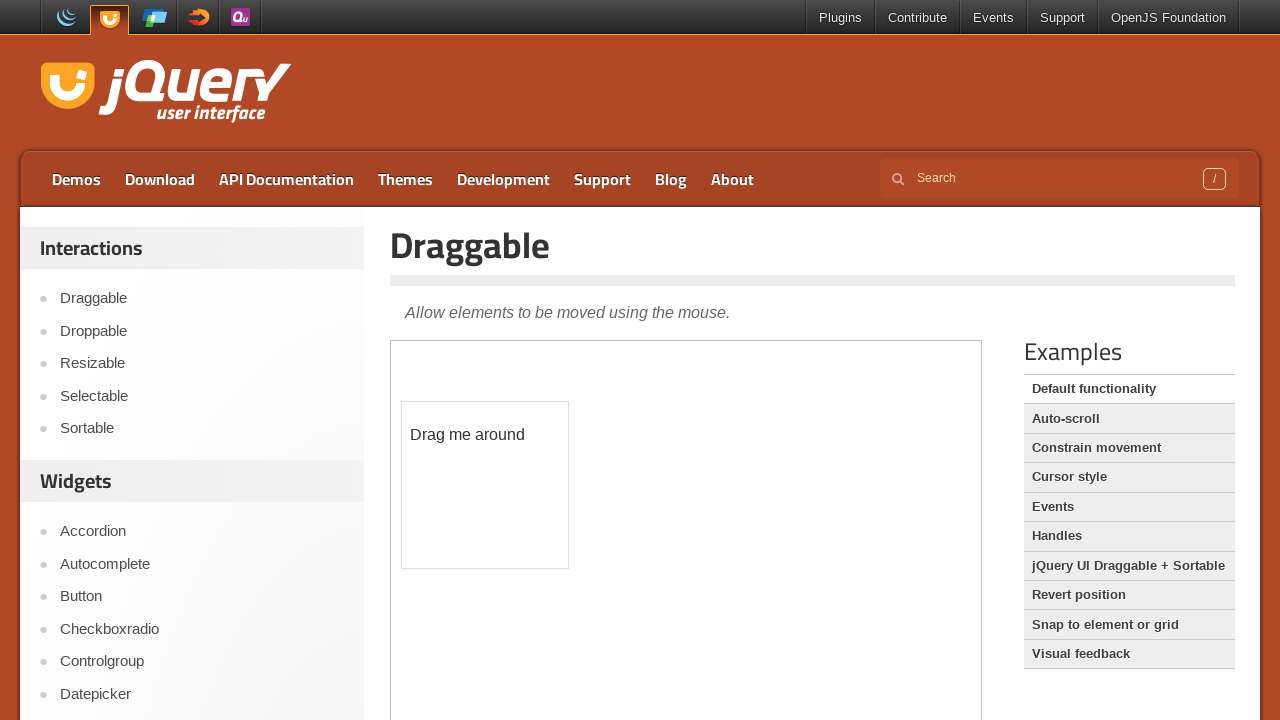